Navigates to Bootswatch default theme page and locates an element by its title attribute "attribute", then highlights it.

Starting URL: https://bootswatch.com/default

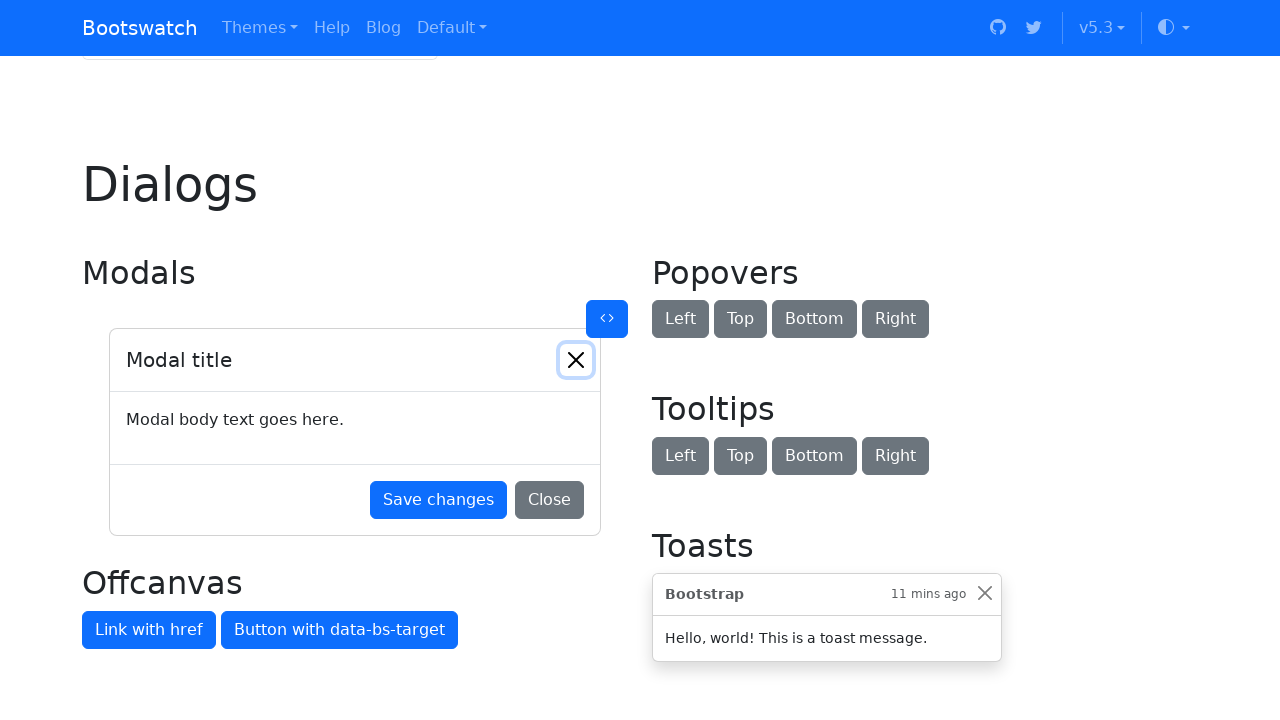

Navigated to Bootswatch default theme page
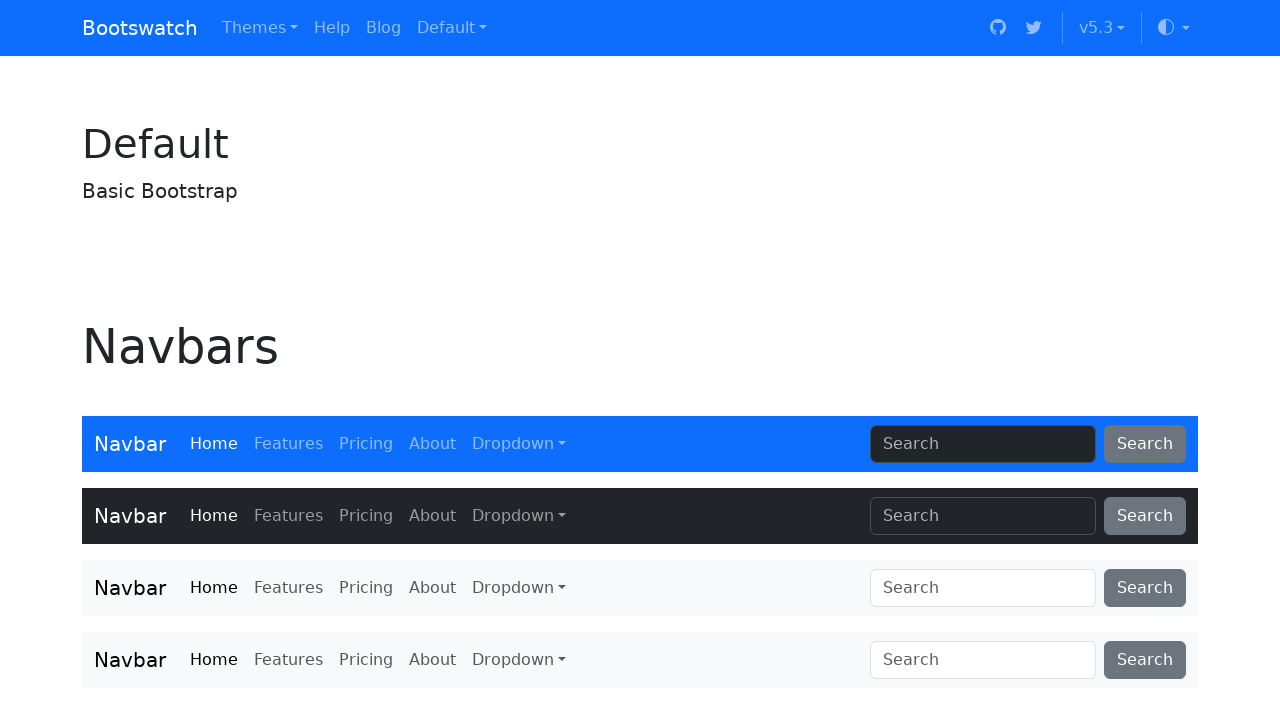

Located element with title attribute 'attribute'
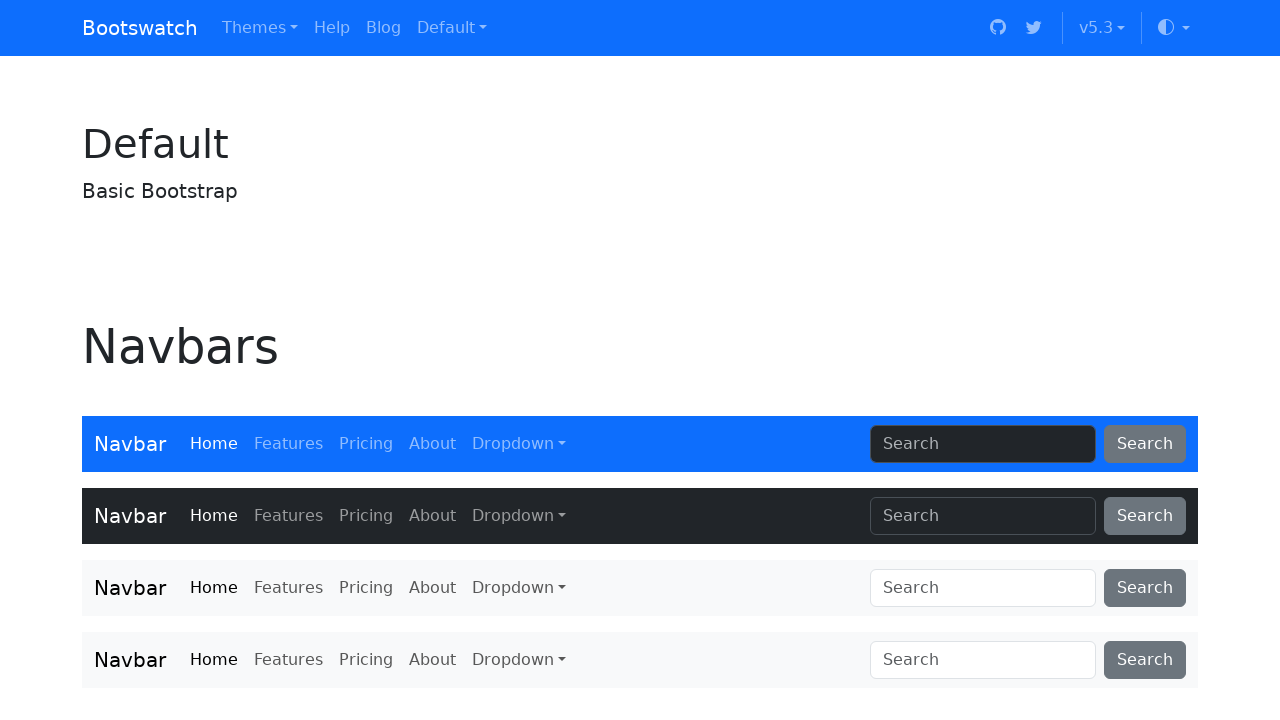

Highlighted the located element
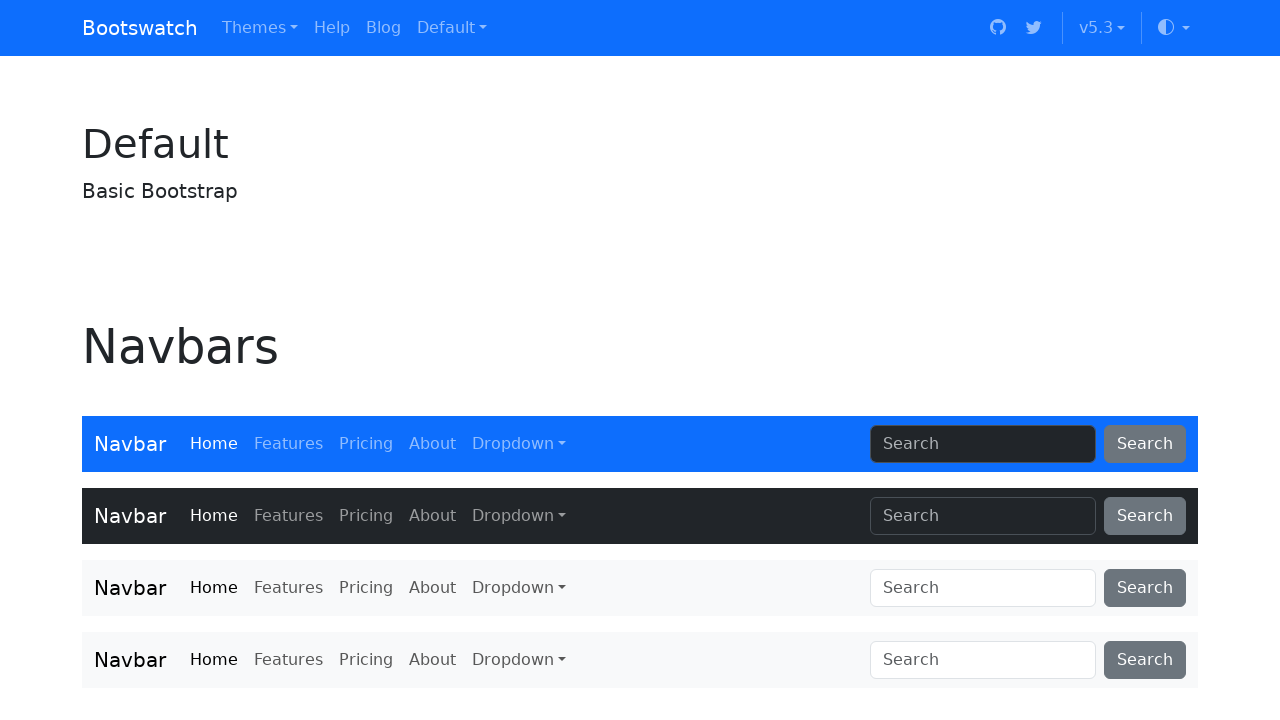

Waited 5 seconds to observe the highlighted element
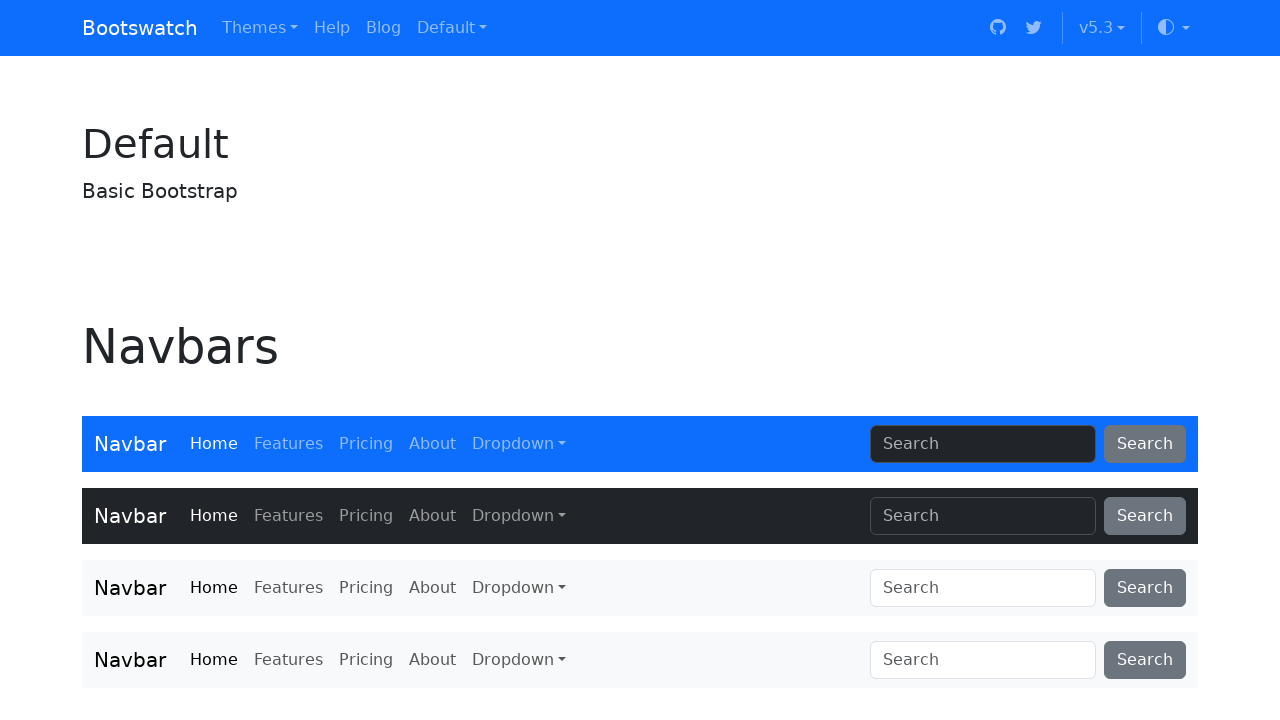

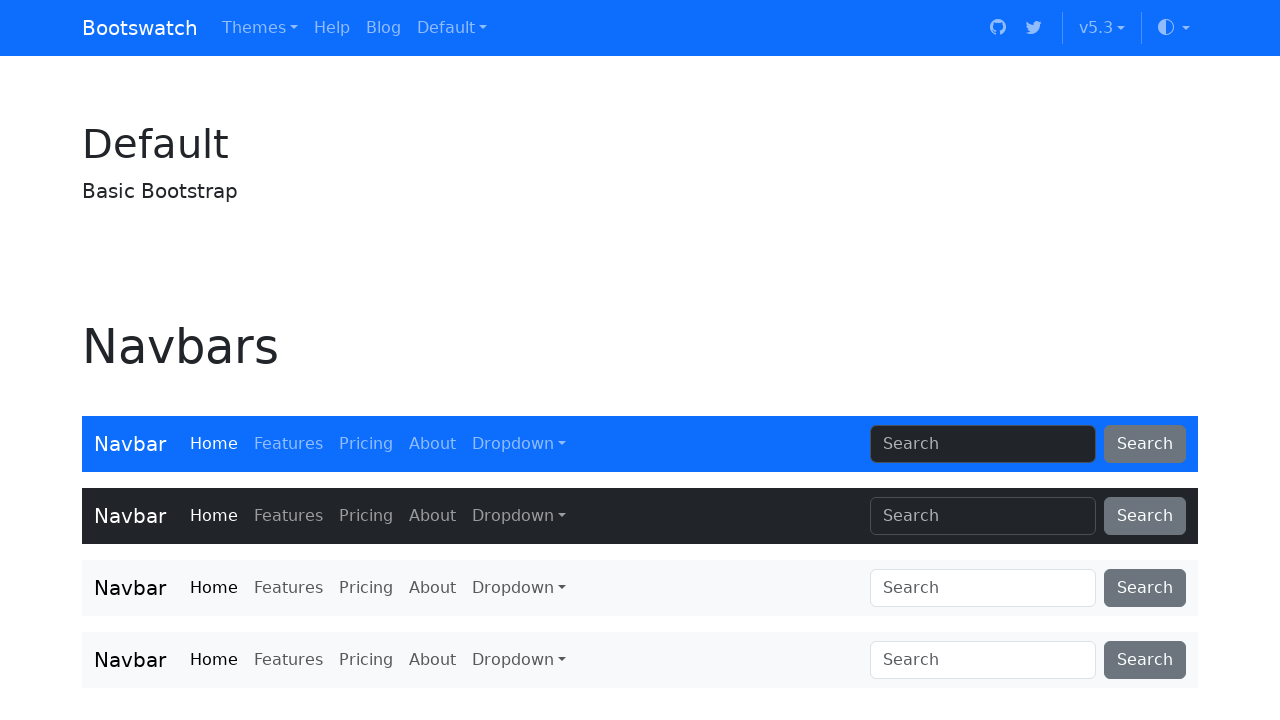